Tests handling a simple JavaScript alert by clicking a button to trigger it, verifying the alert text, and accepting it.

Starting URL: https://v1.training-support.net/selenium/javascript-alerts

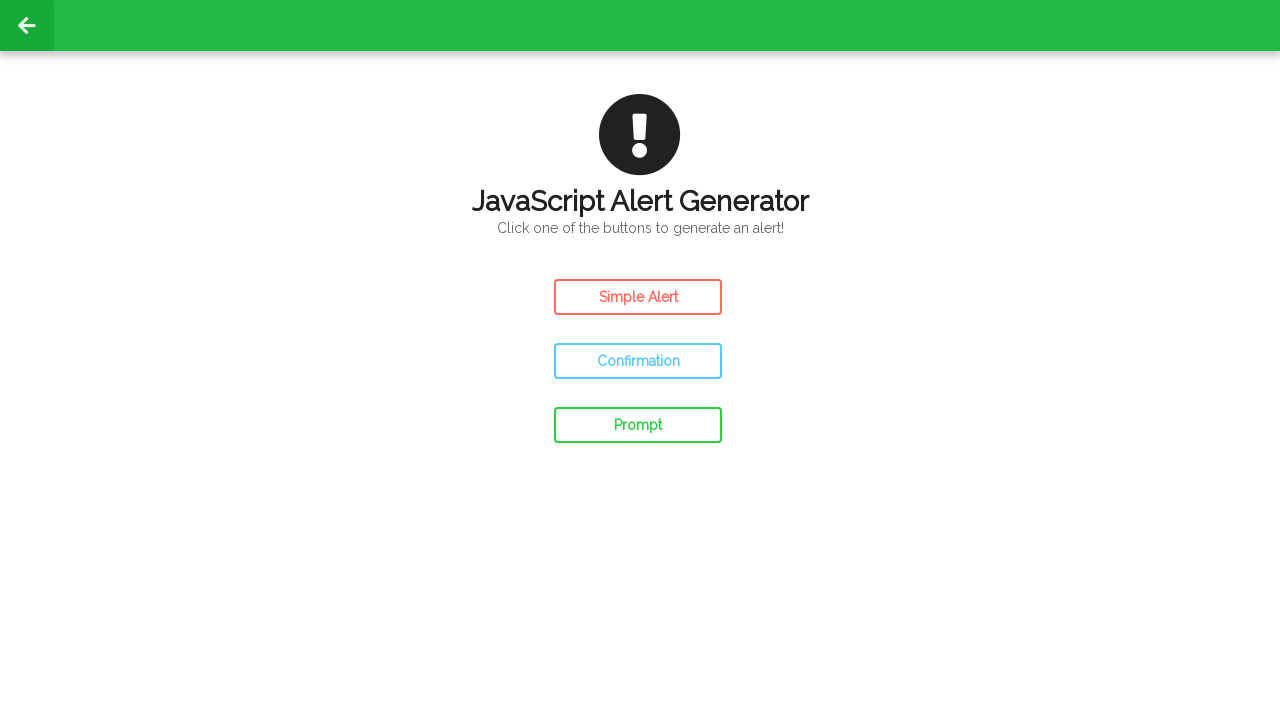

Clicked button to trigger simple JavaScript alert at (638, 297) on #simple
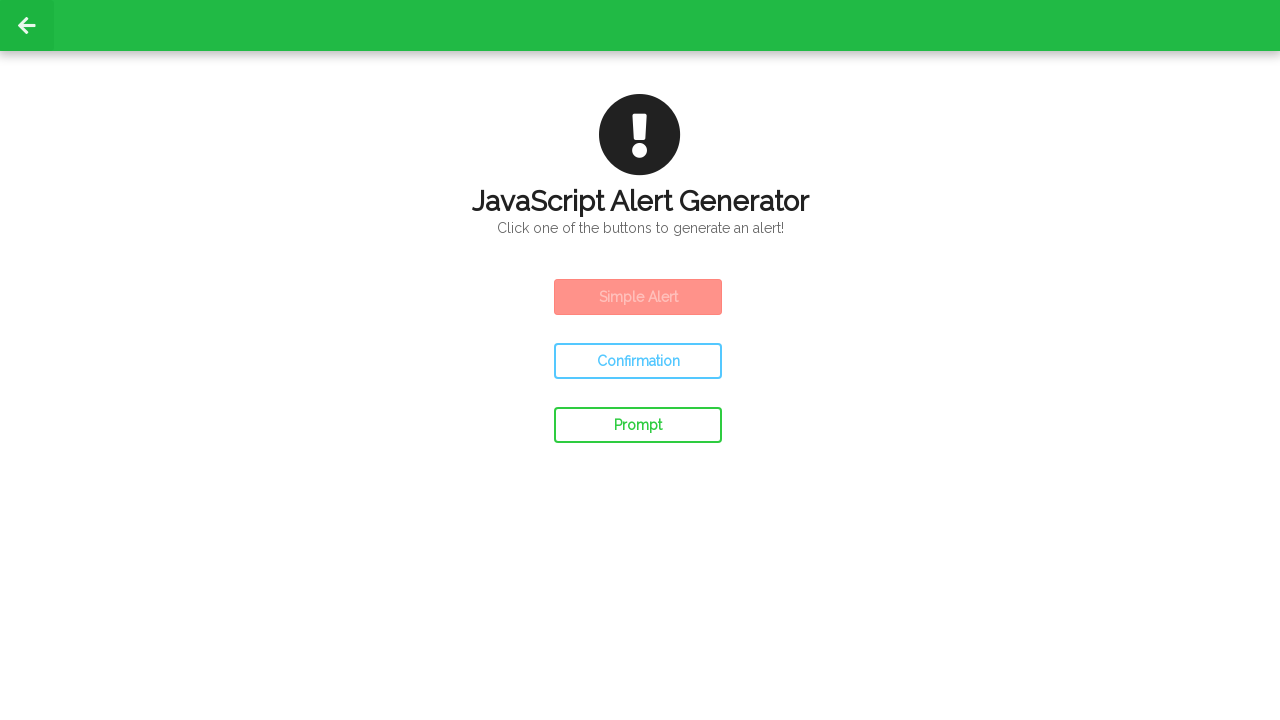

Set up alert handler to accept dialogs
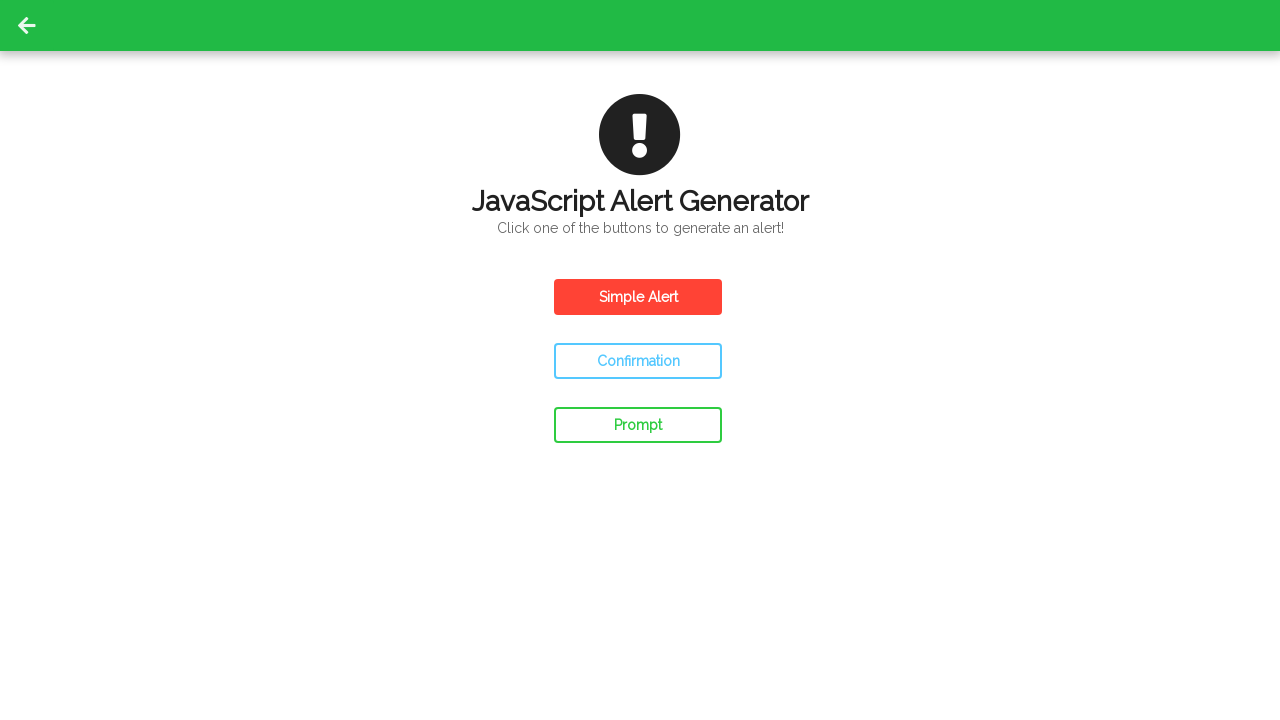

Registered explicit alert handler with message verification
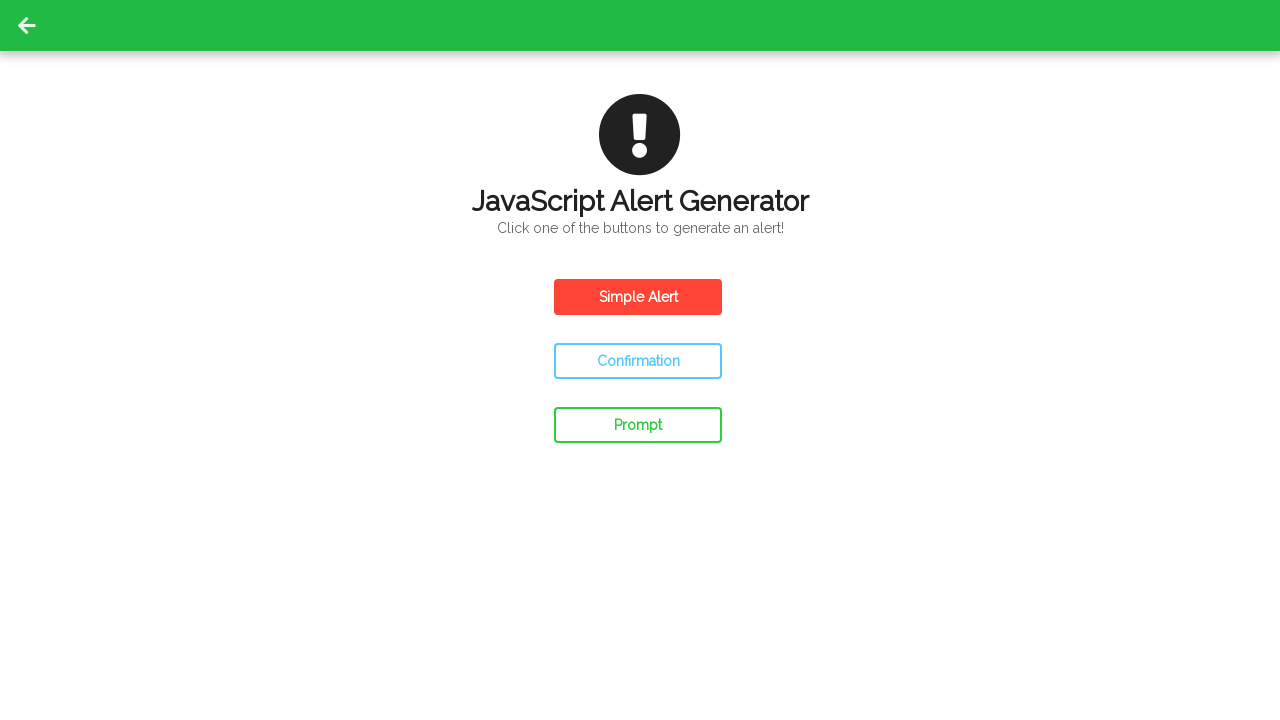

Clicked button to trigger alert and verify message 'This is a JavaScript Alert!' at (638, 297) on #simple
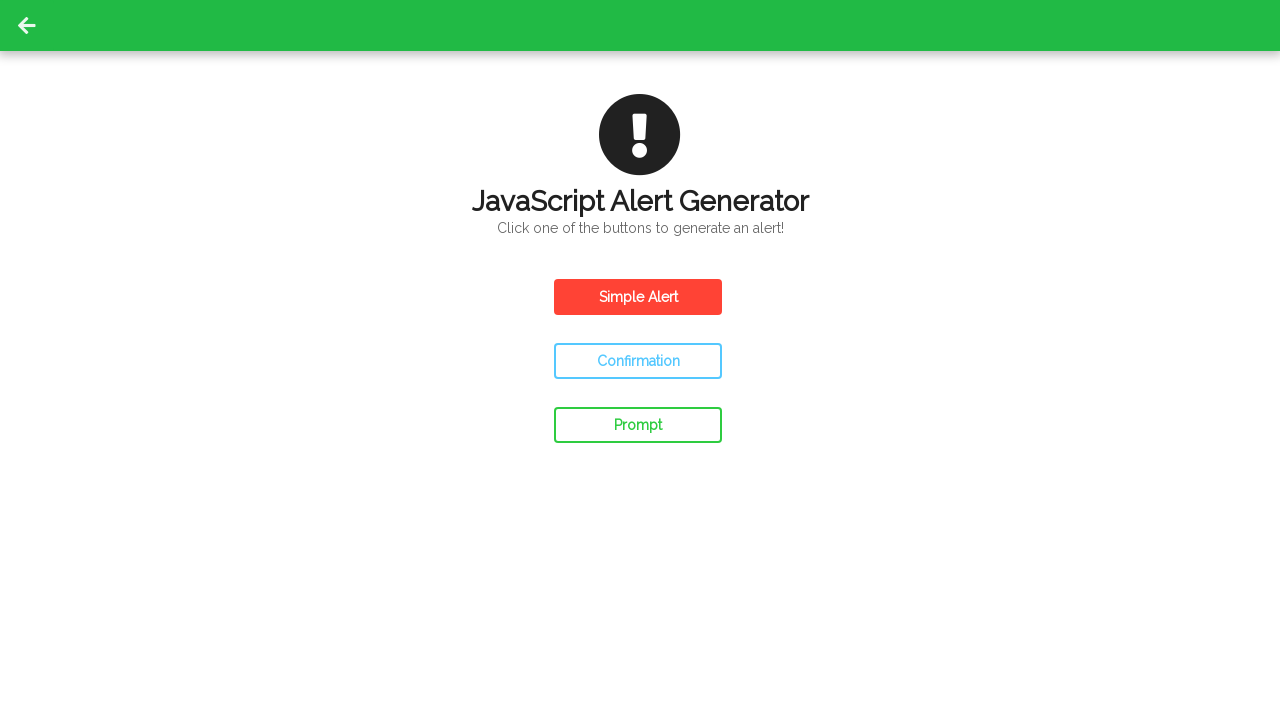

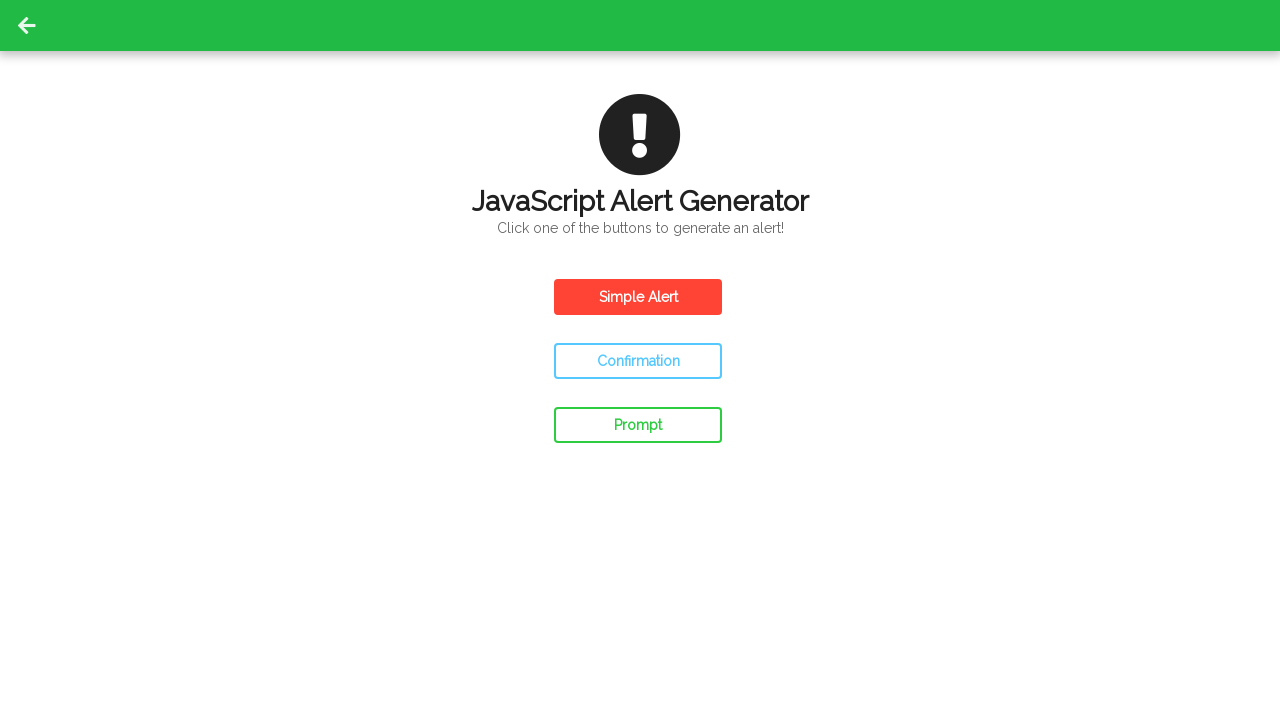